Tests dropdown/select menu functionality by selecting options using different methods: by index, by visible text, and by value attribute.

Starting URL: https://demoqa.com/select-menu

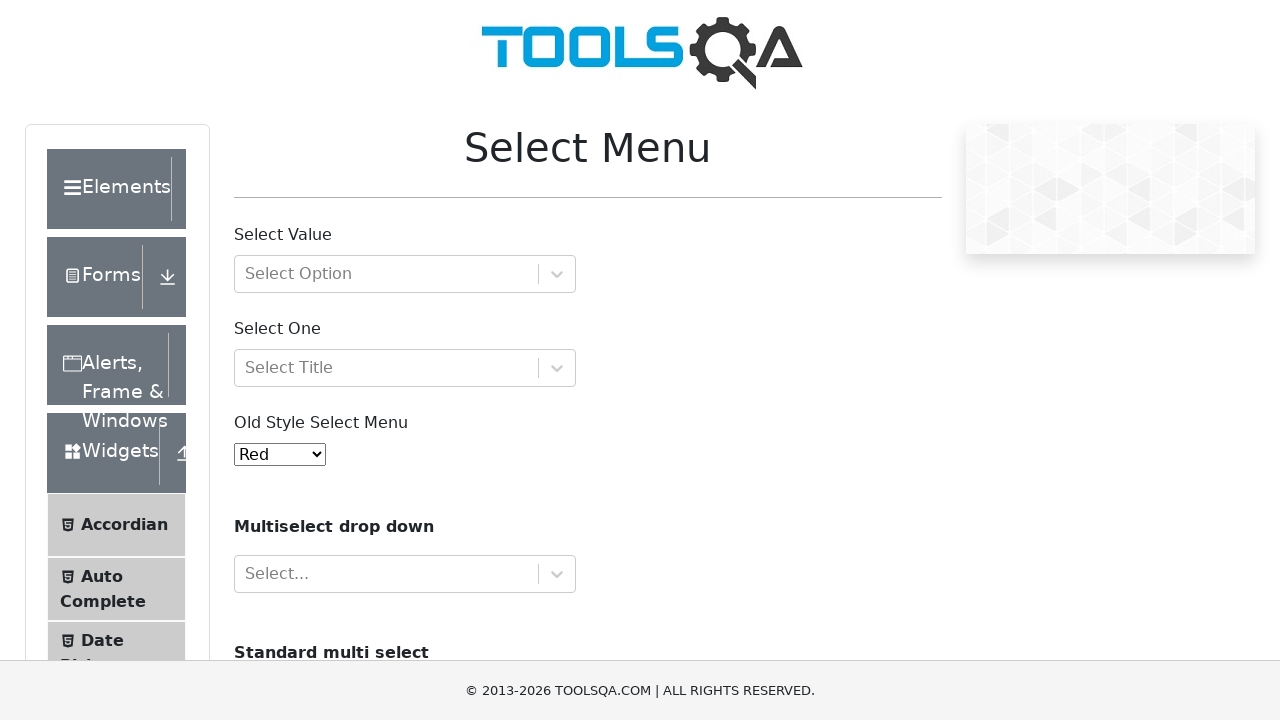

Clicked on the old style select dropdown menu at (280, 454) on #oldSelectMenu
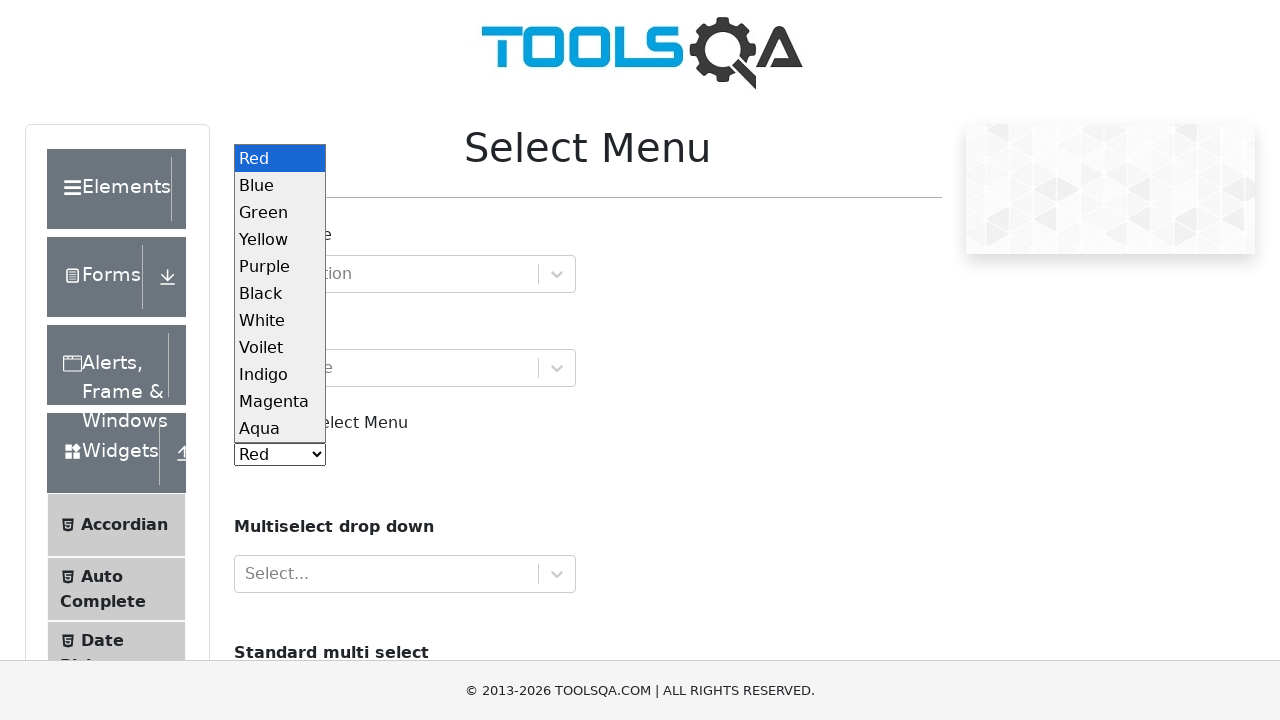

Selected dropdown option by index 2 (3rd option) on #oldSelectMenu
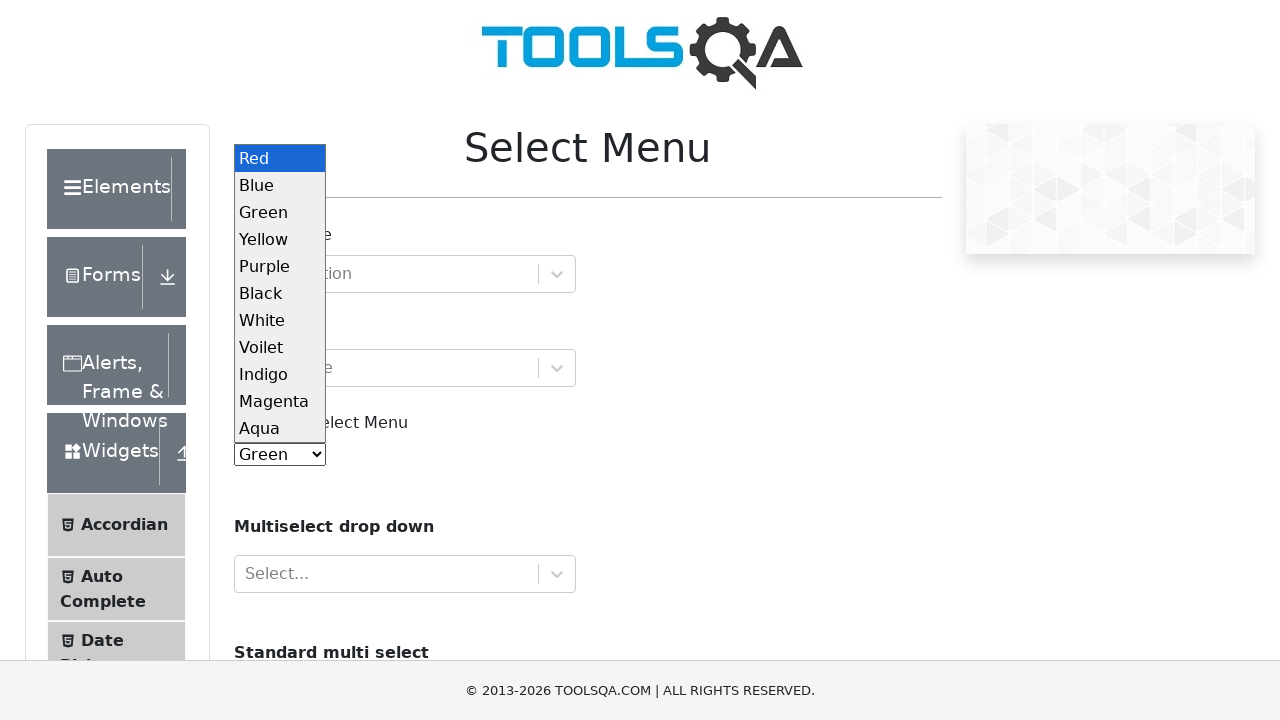

Waited 500ms for selection to register
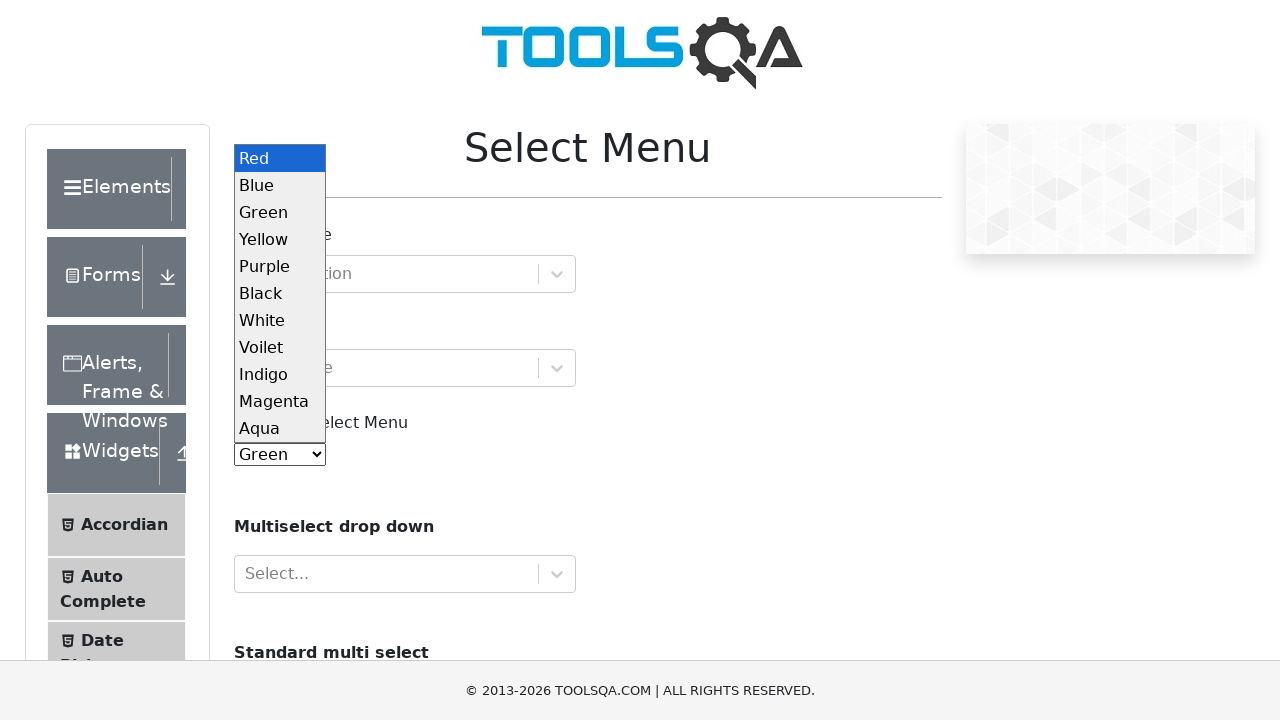

Selected dropdown option by visible text 'Magenta' on #oldSelectMenu
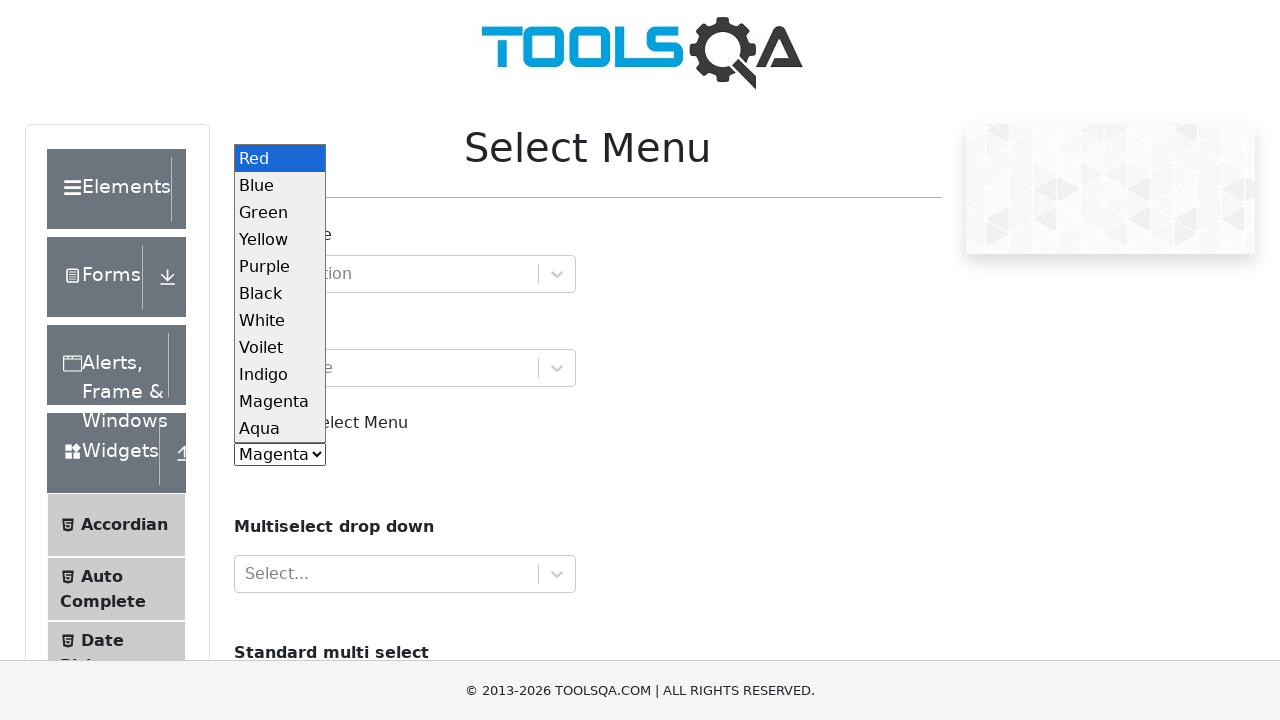

Waited 500ms for selection to register
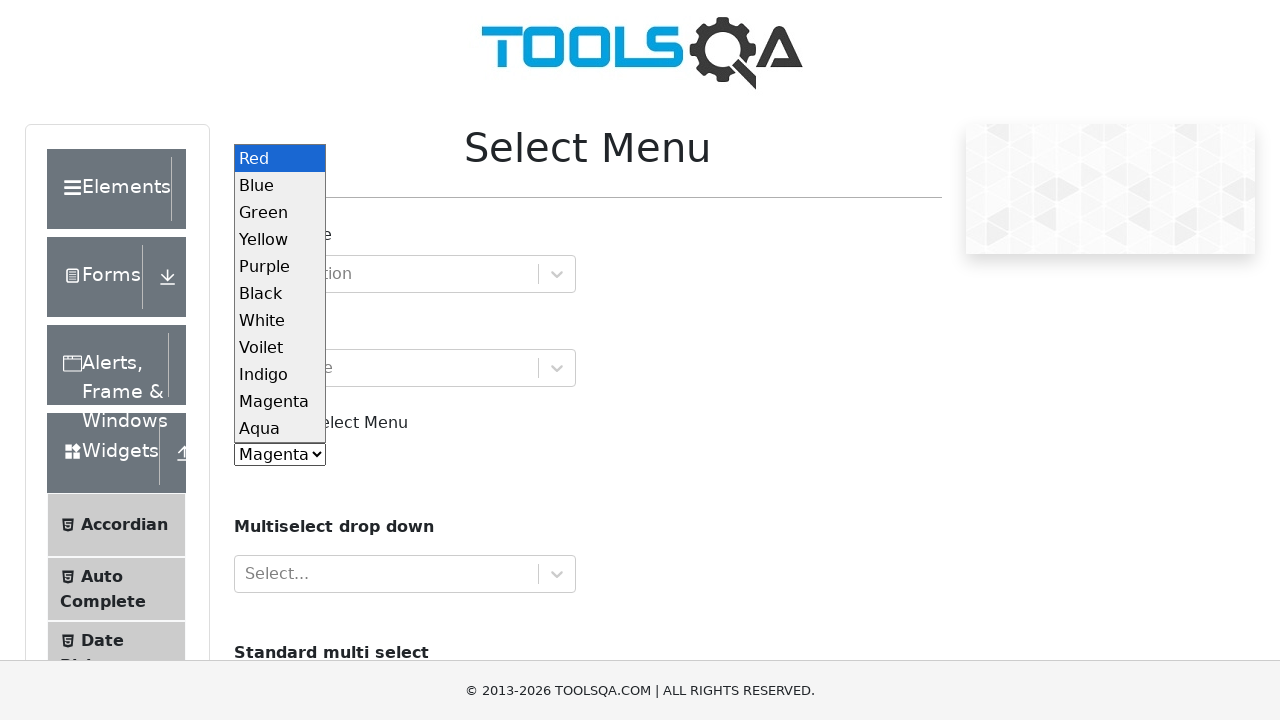

Selected dropdown option by value attribute '5' on #oldSelectMenu
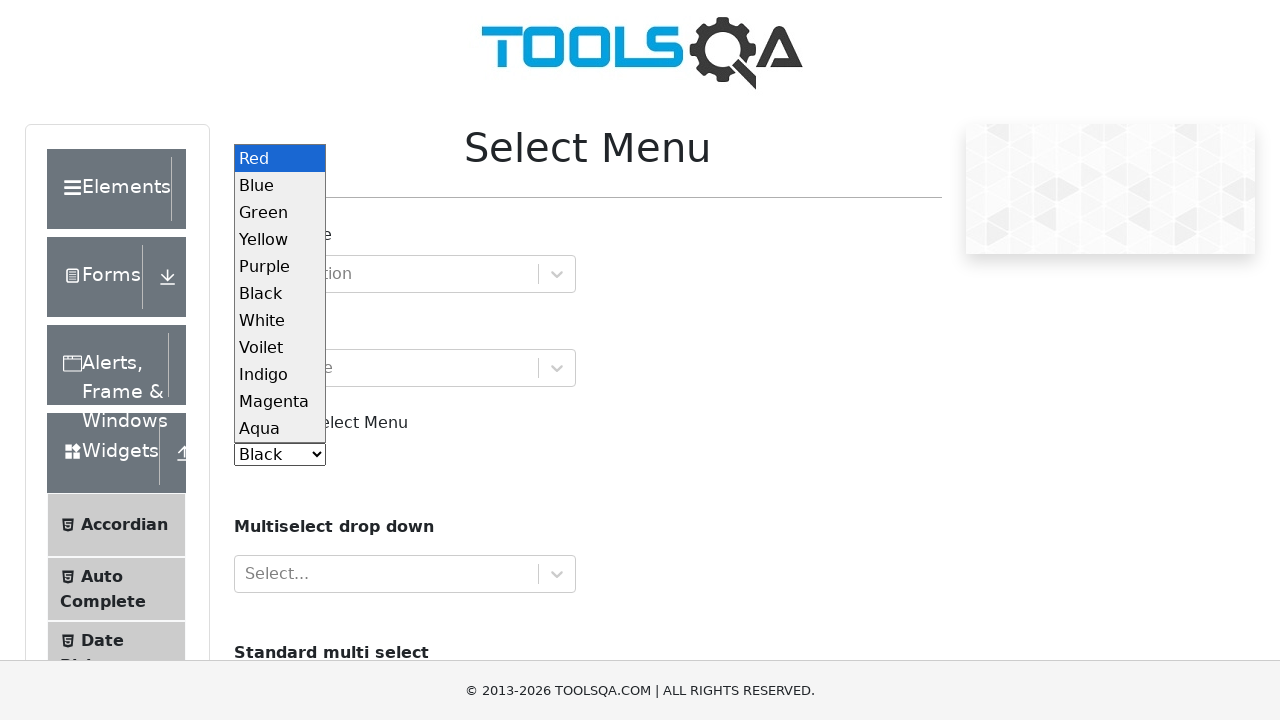

Waited 500ms to observe final selection
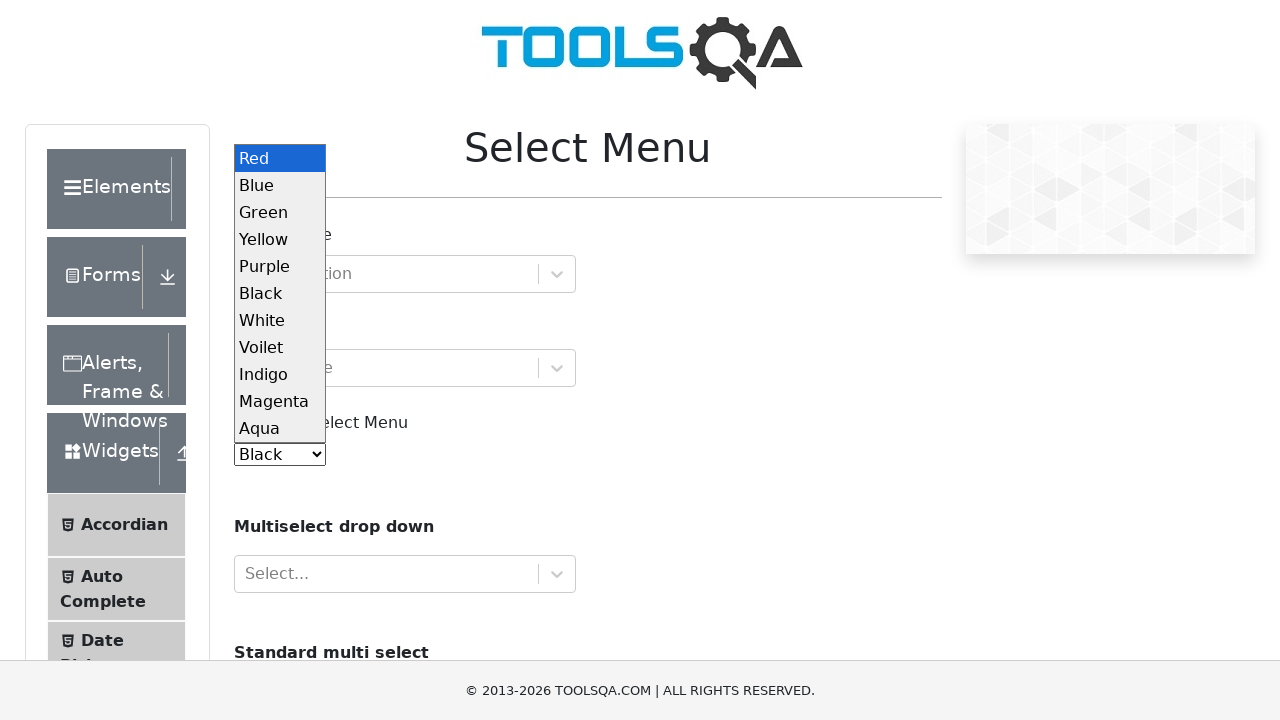

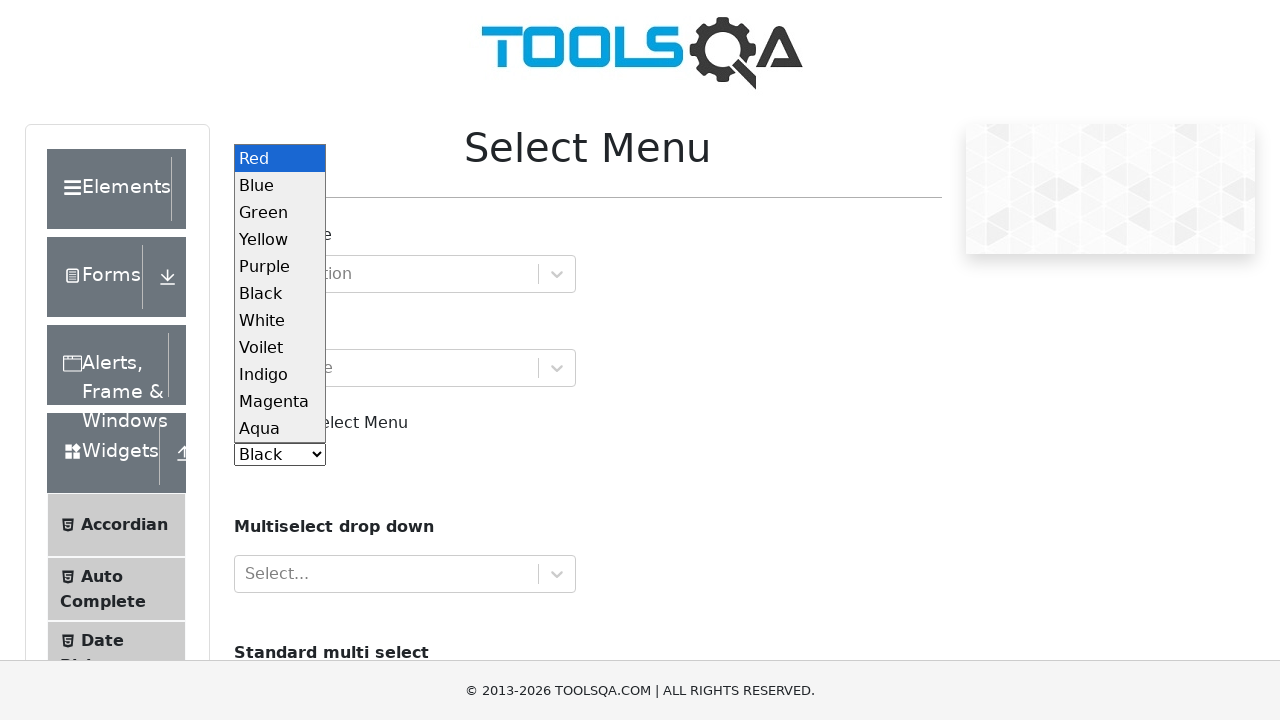